Tests e-commerce product search and add to cart functionality by searching for products, verifying results, and adding specific items to cart

Starting URL: https://rahulshettyacademy.com/seleniumPractise/#/

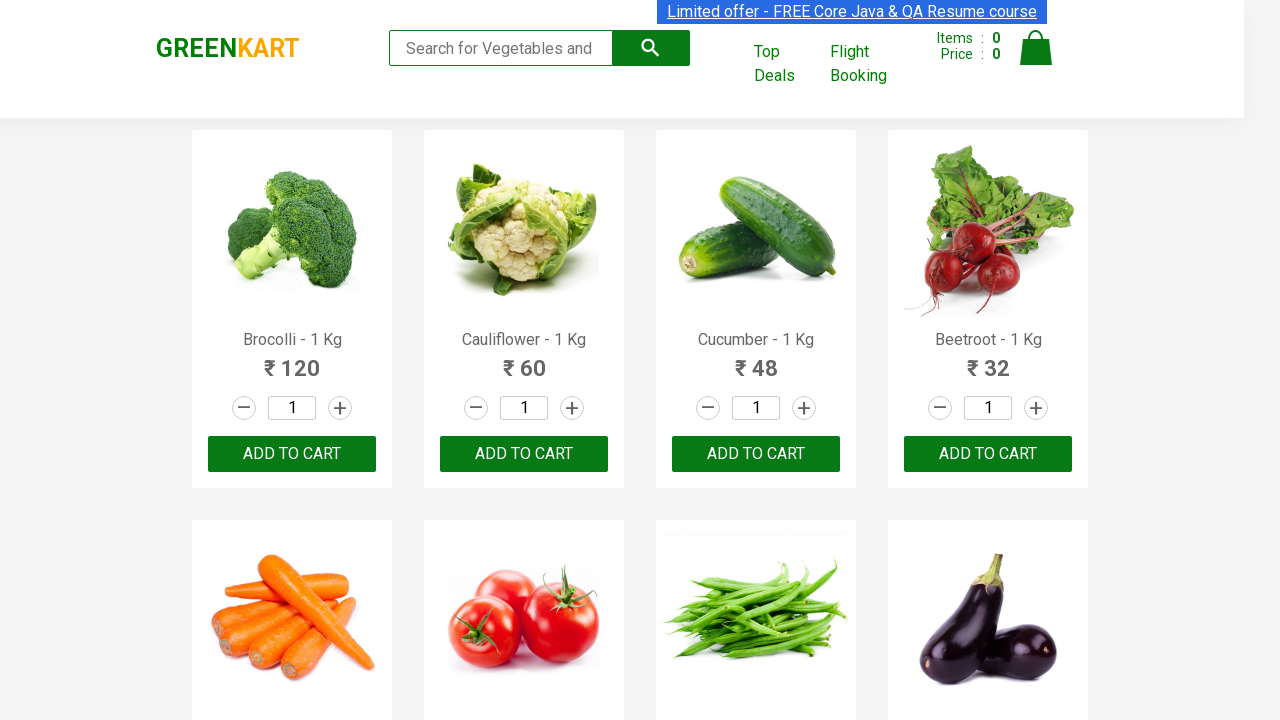

Filled search field with 'ca' to search for products on .search-keyword
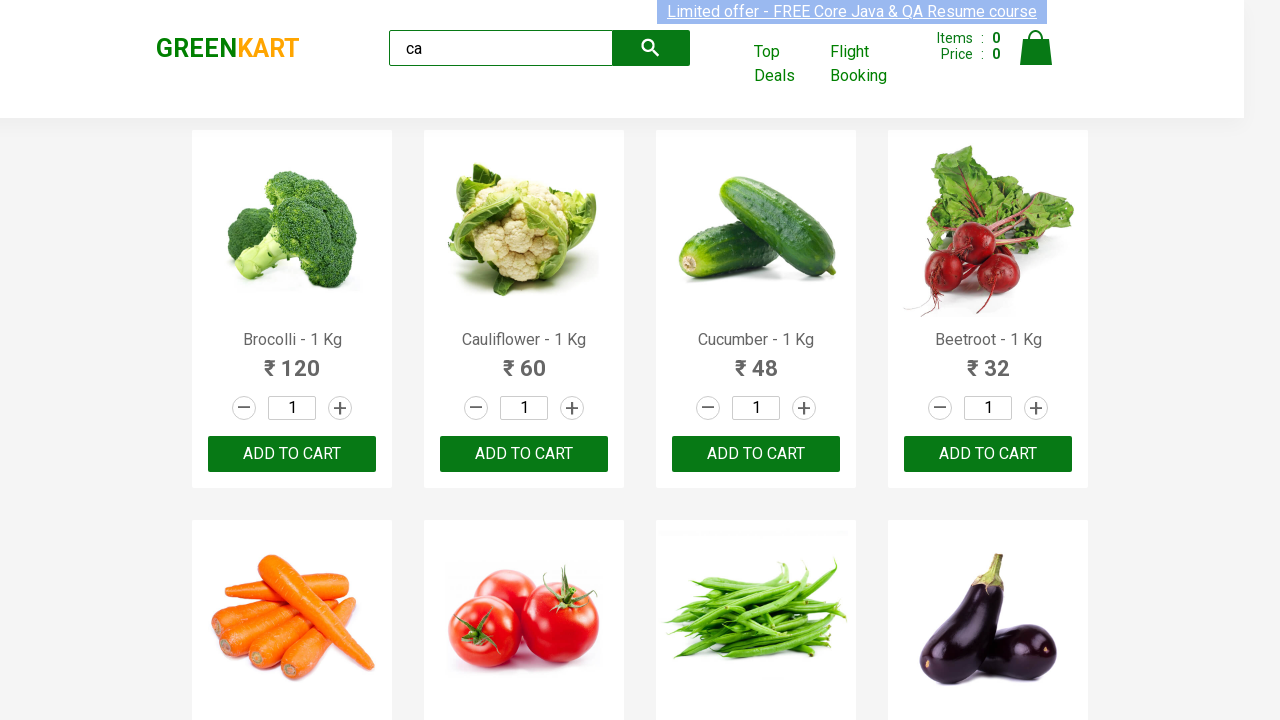

Waited 2 seconds for products to be filtered
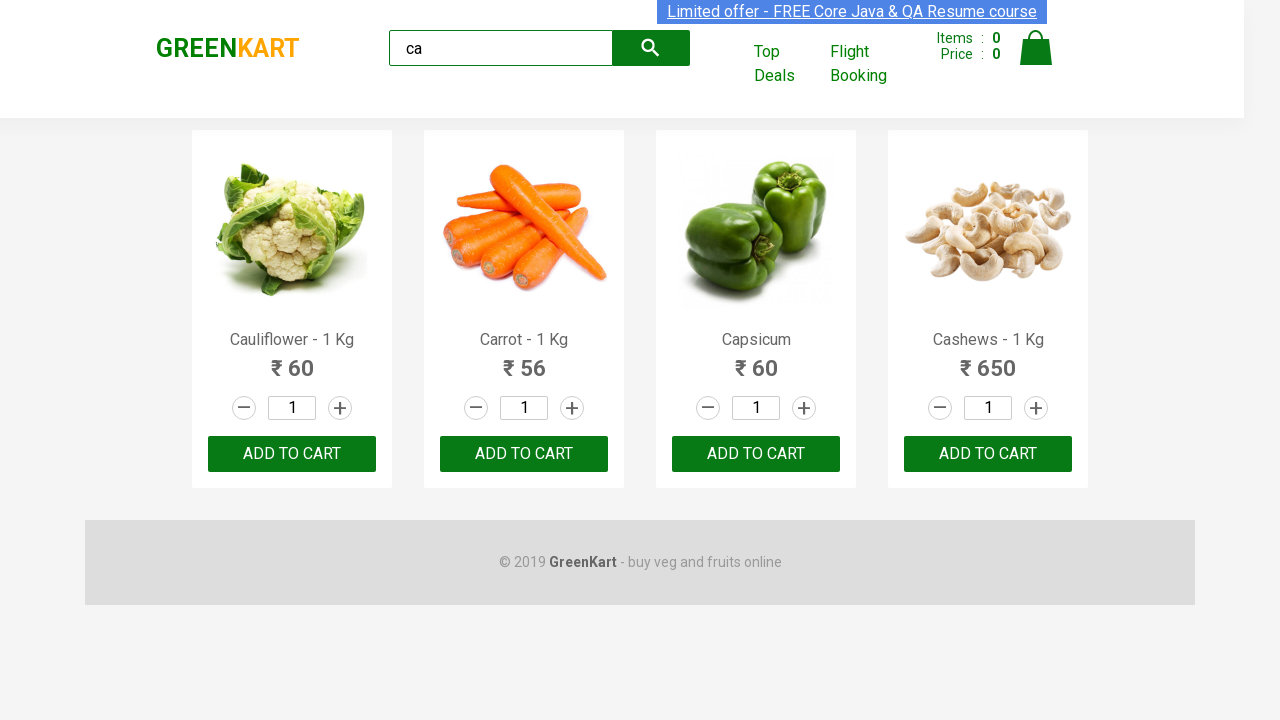

Verified that 4 products are visible in search results
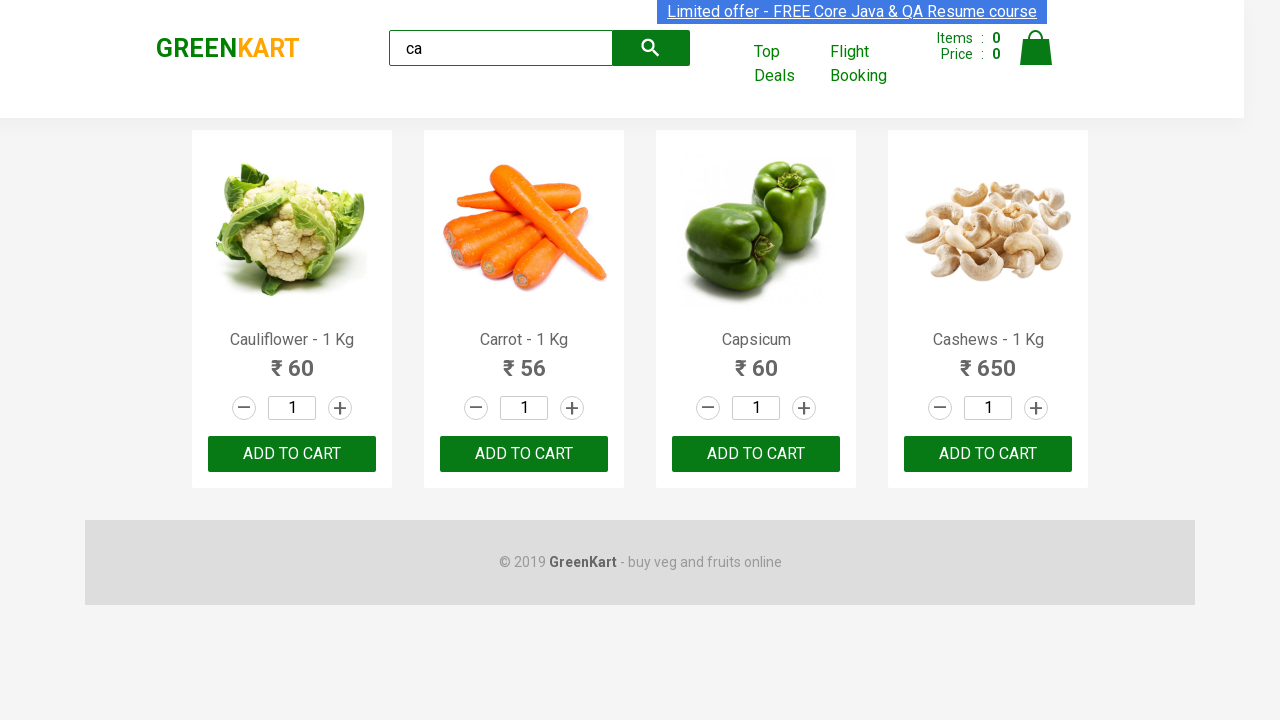

Clicked ADD TO CART button for the third product at (756, 454) on .products .product >> nth=2 >> text=ADD TO CART
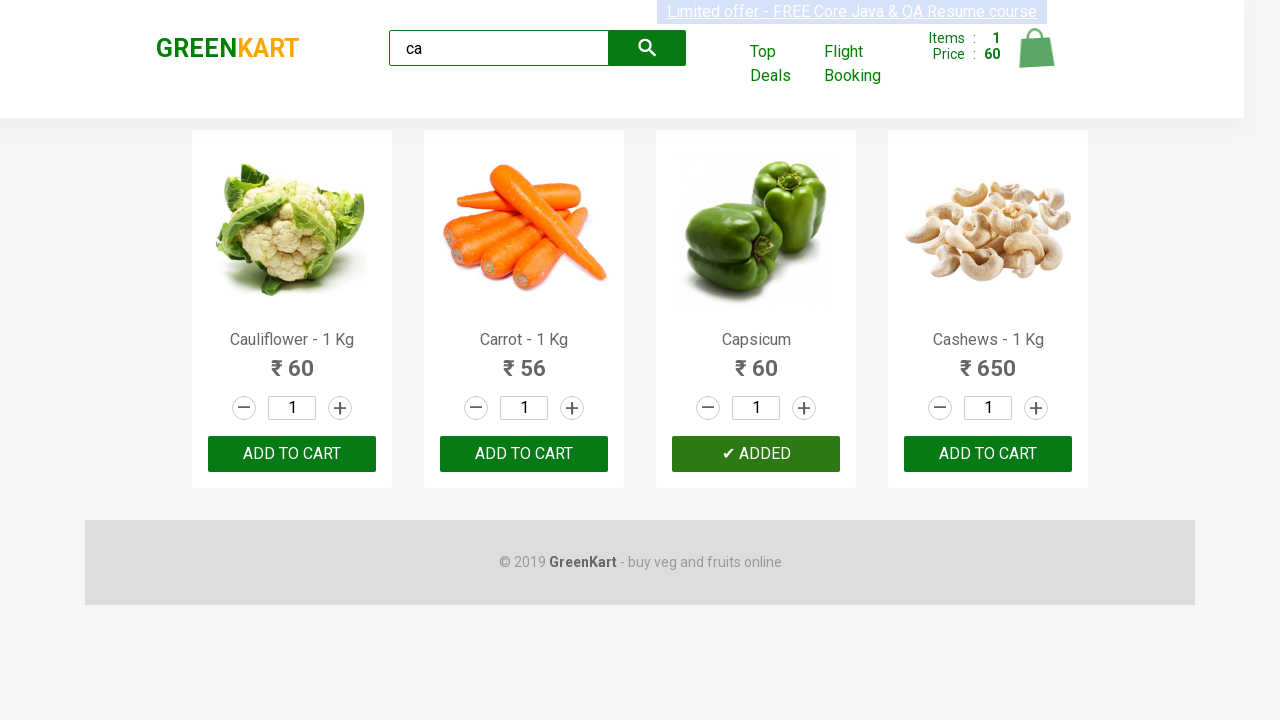

Found product 'Cashews' and clicked ADD TO CART button at (988, 454) on .products .product >> nth=3 >> button
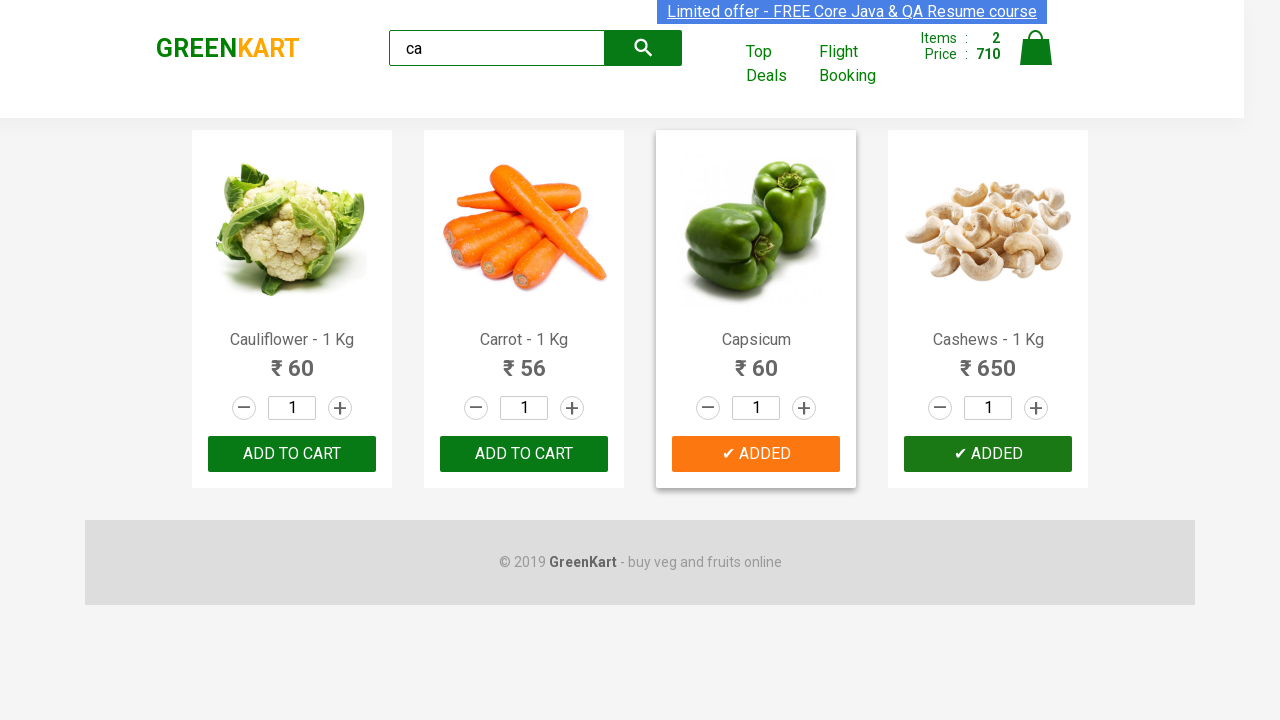

Verified brand text is 'GREENKART'
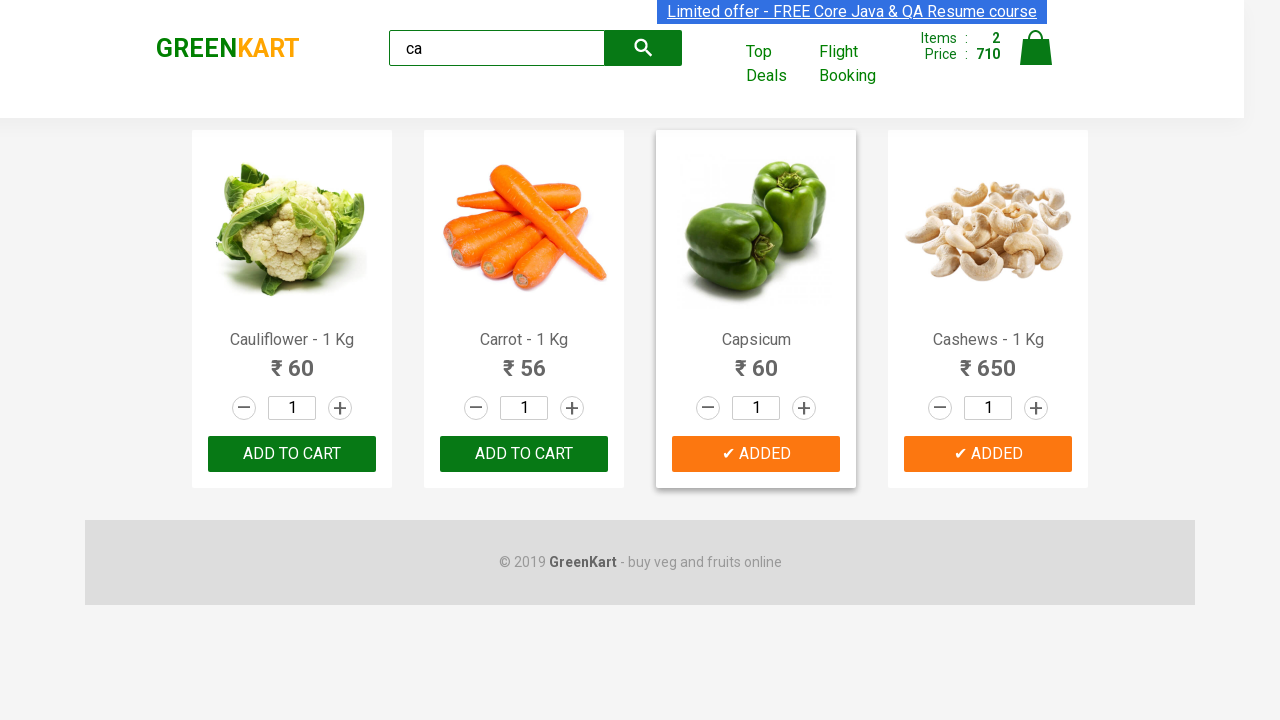

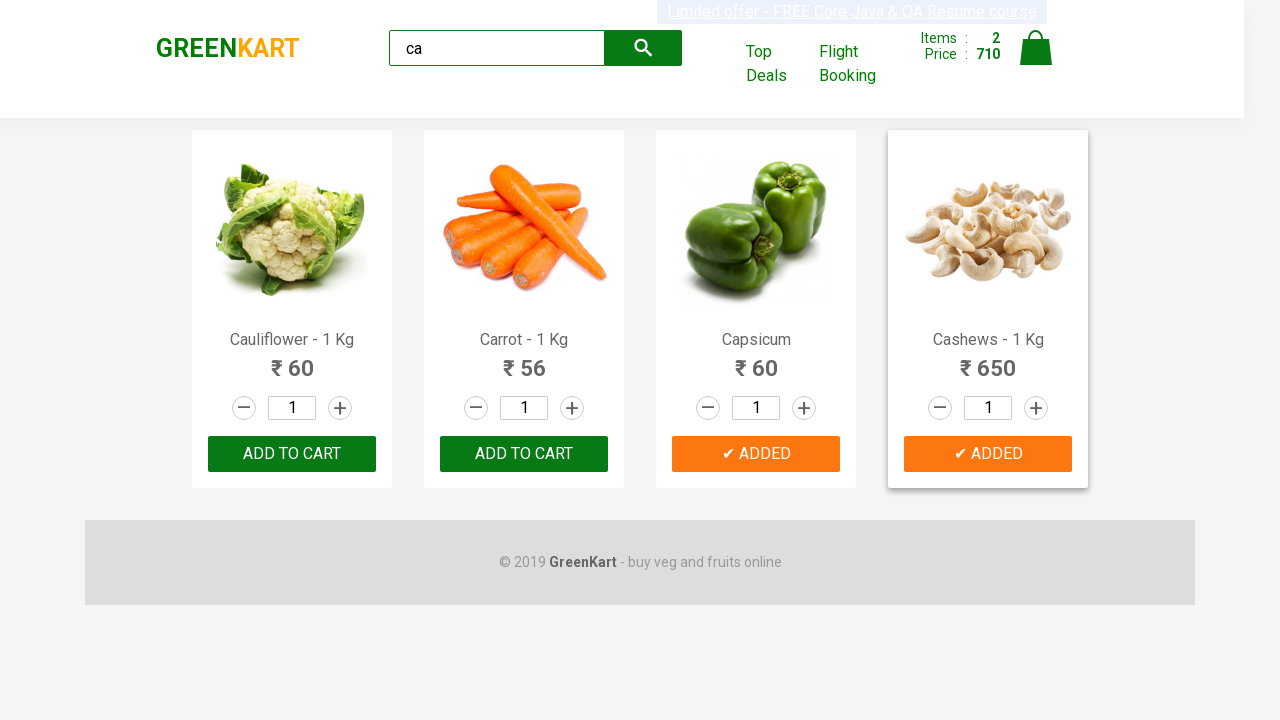